Tests checkbox functionality by checking and unchecking checkboxes on a form page, verifying the checkbox state handling

Starting URL: https://dev.automationtesting.in/form

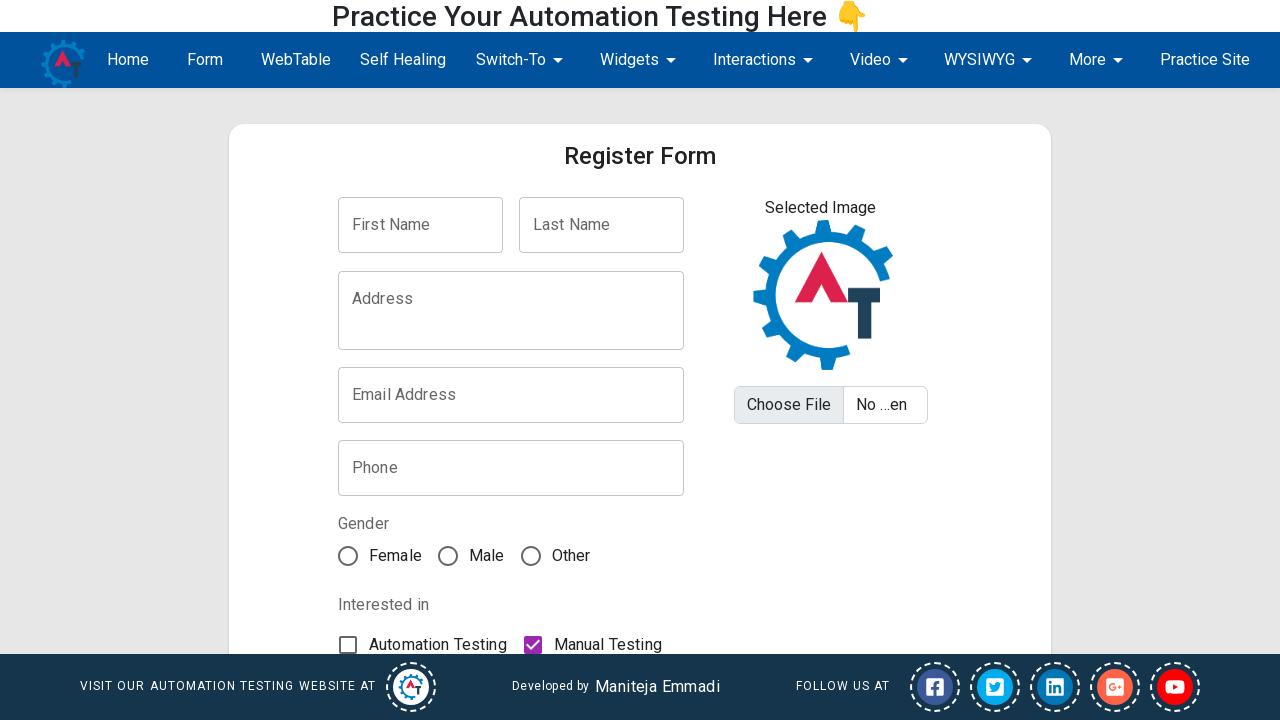

Checked the first checkbox with value 'true' on xpath=//input[@value='true']
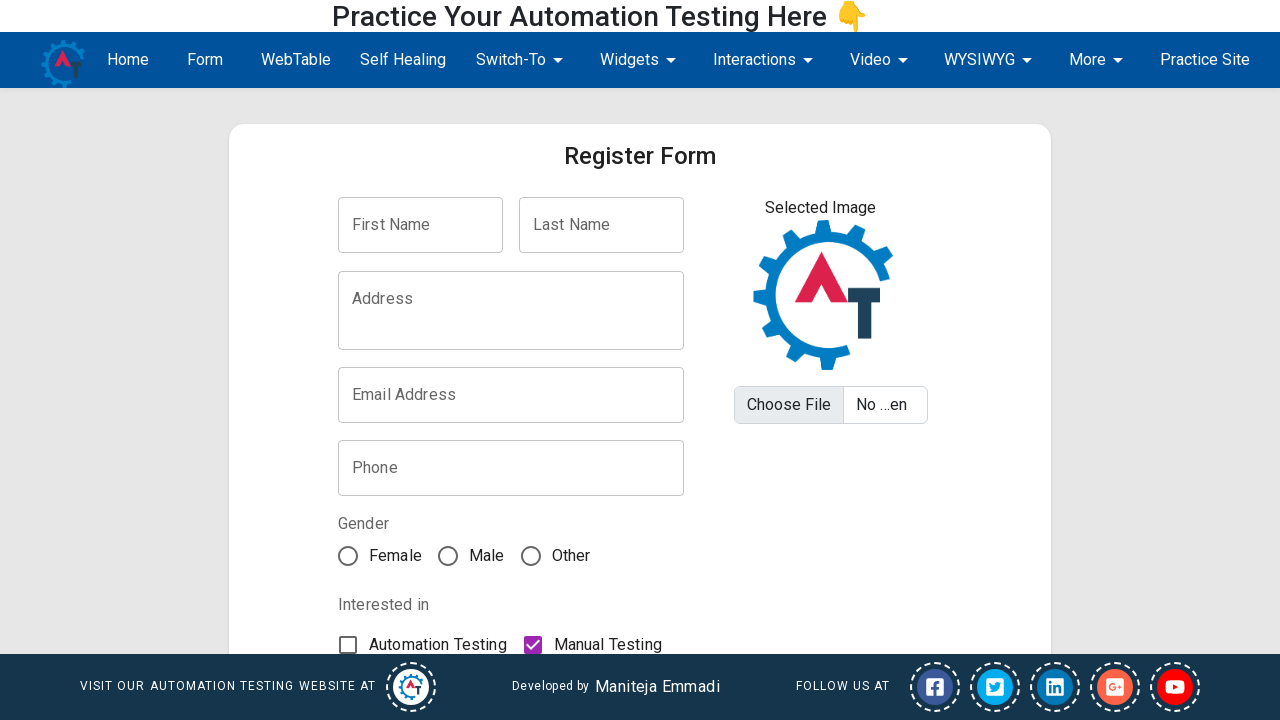

Unchecked the first checkbox with value 'true' at (533, 645) on xpath=//input[@value='true']
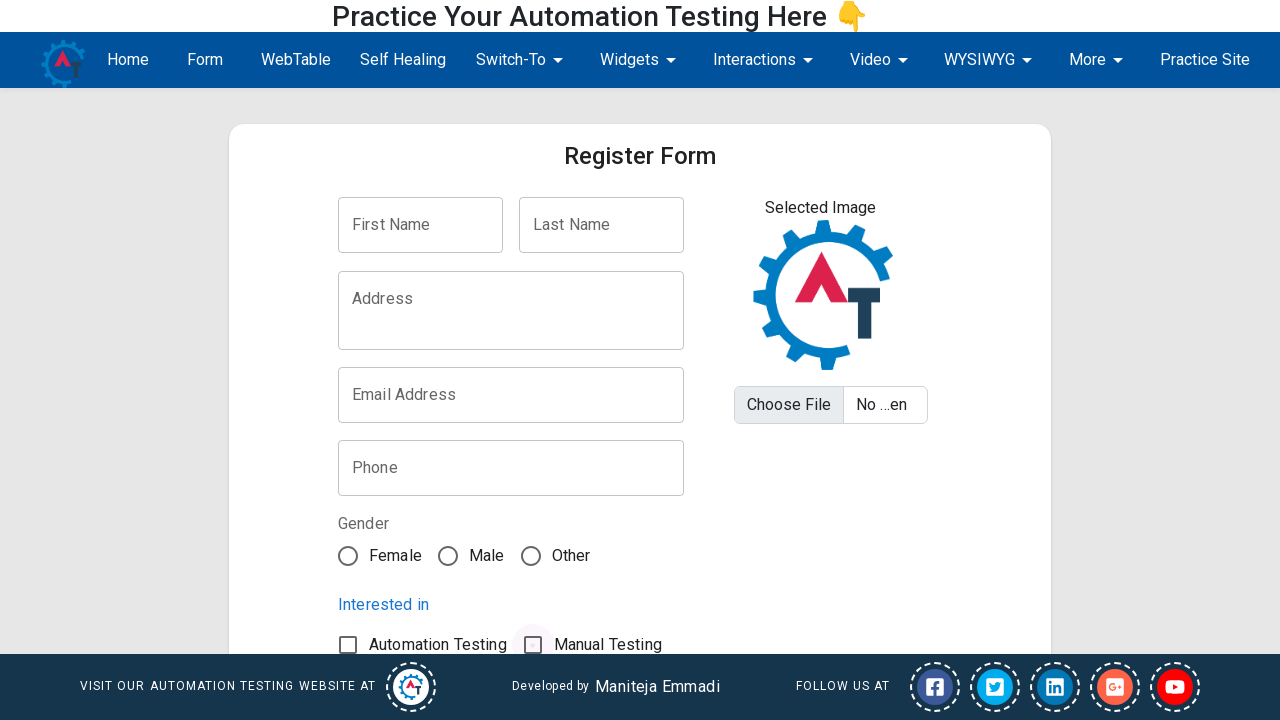

Checked the automation_testing checkbox at (348, 645) on xpath=//input[@value='automation_testing']
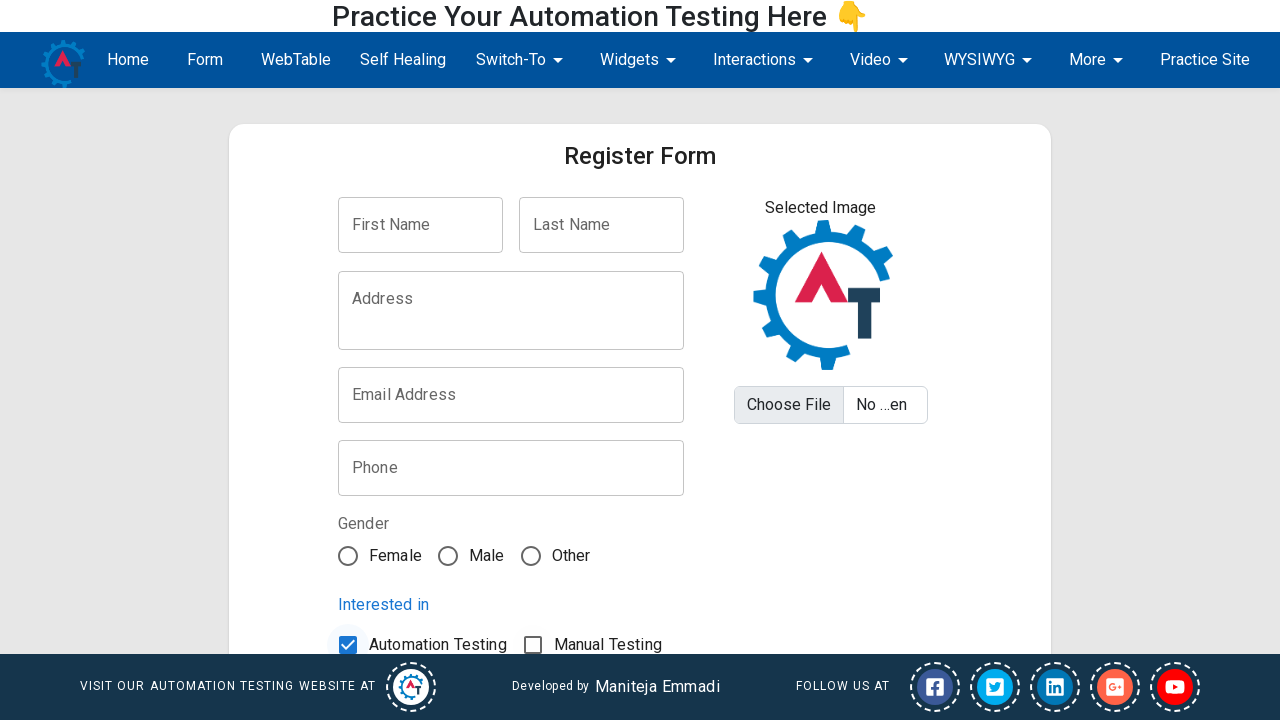

Verified automation_testing checkbox is checked
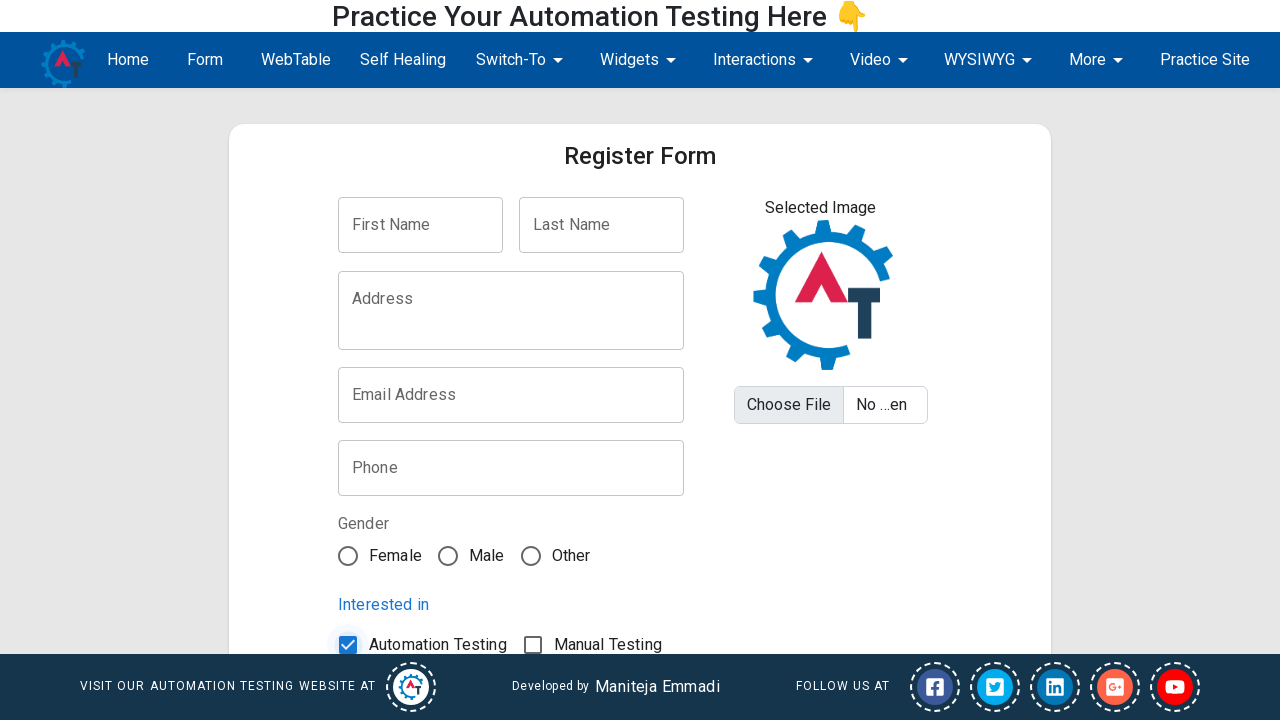

Unchecked the automation_testing checkbox at (348, 645) on xpath=//input[@value='automation_testing']
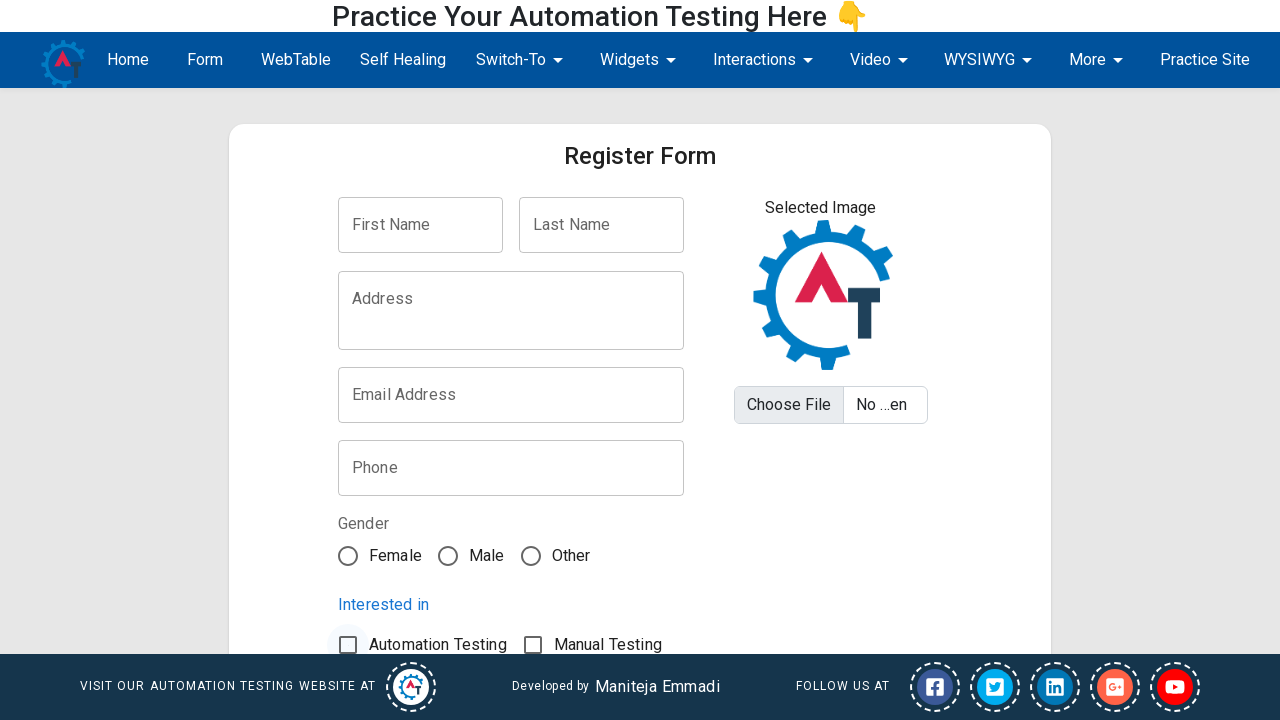

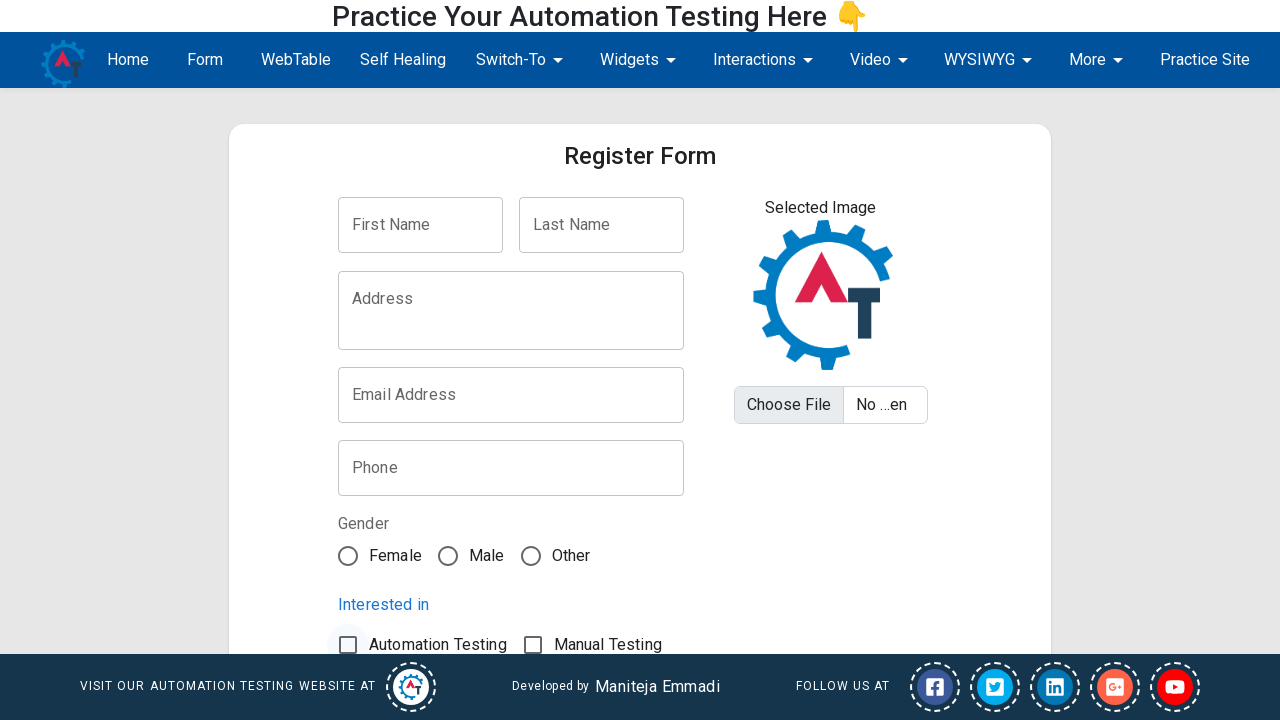